Tests the email input field functionality by entering an email address and verifying it was correctly input

Starting URL: https://saucelabs.com/test/guinea-pig

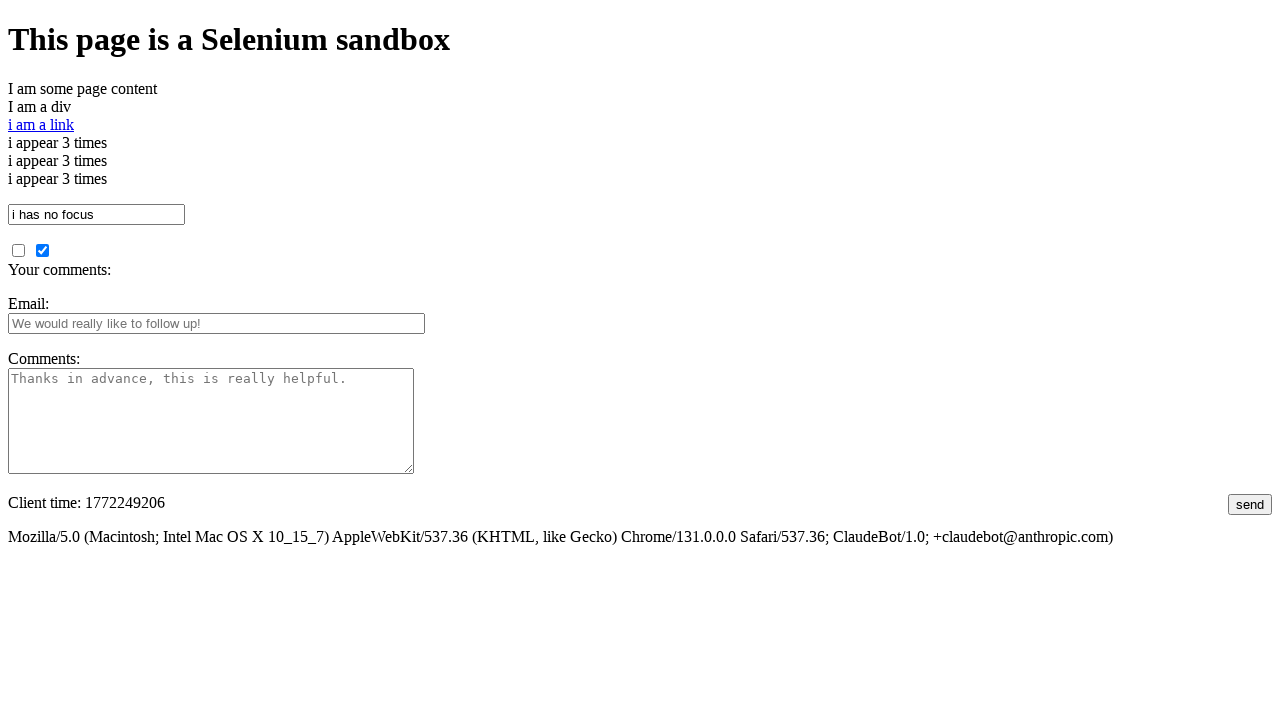

Filled email input field with 'abc@gmail.com' on input#fbemail
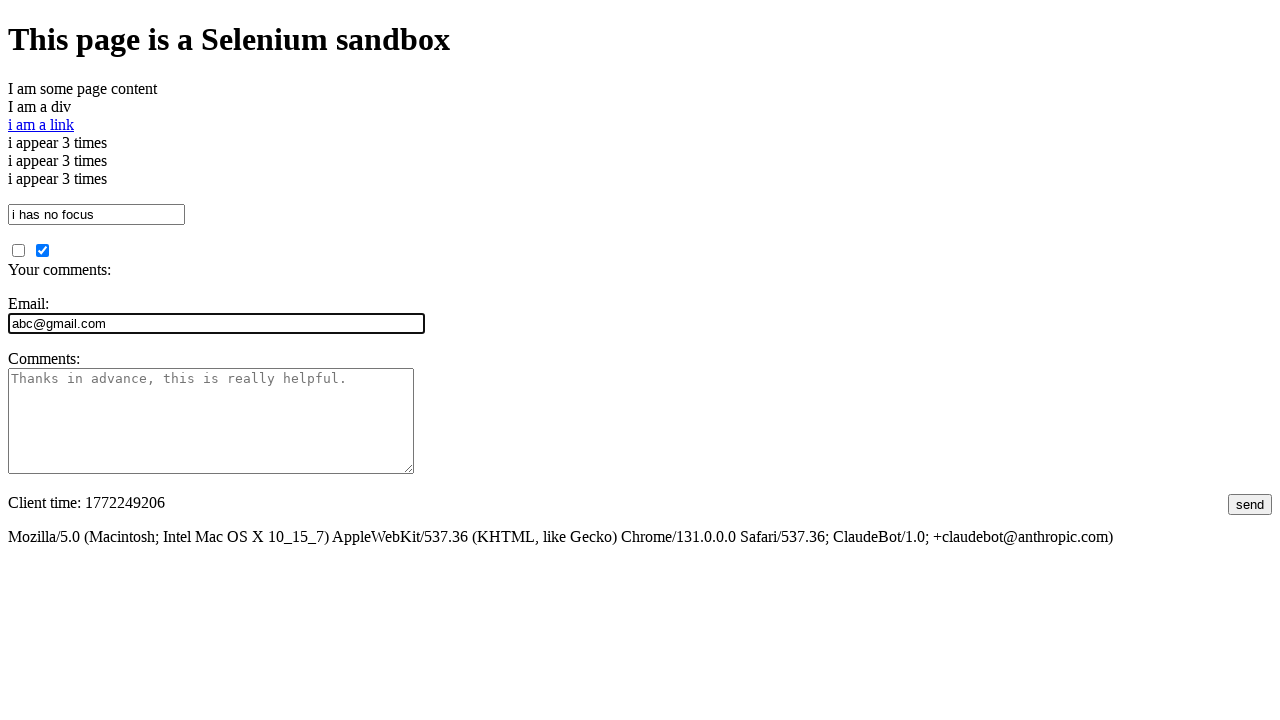

Retrieved email value from input field
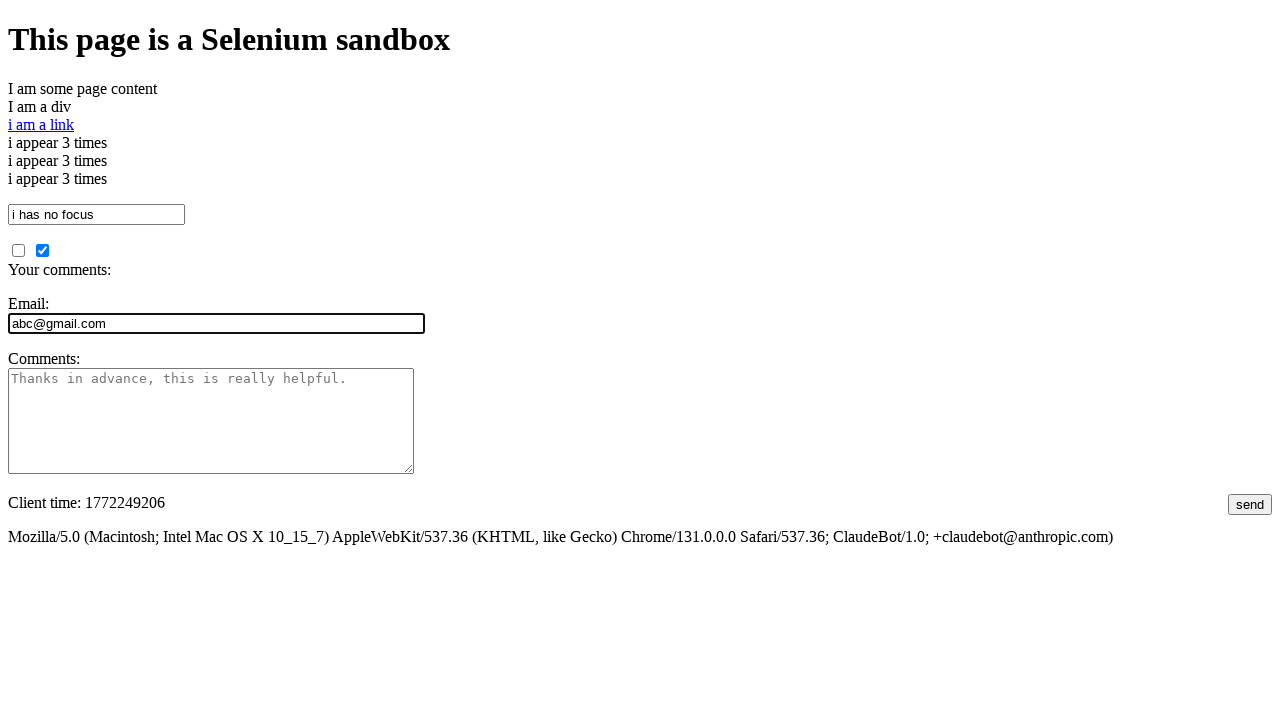

Verified email input value matches expected value 'abc@gmail.com'
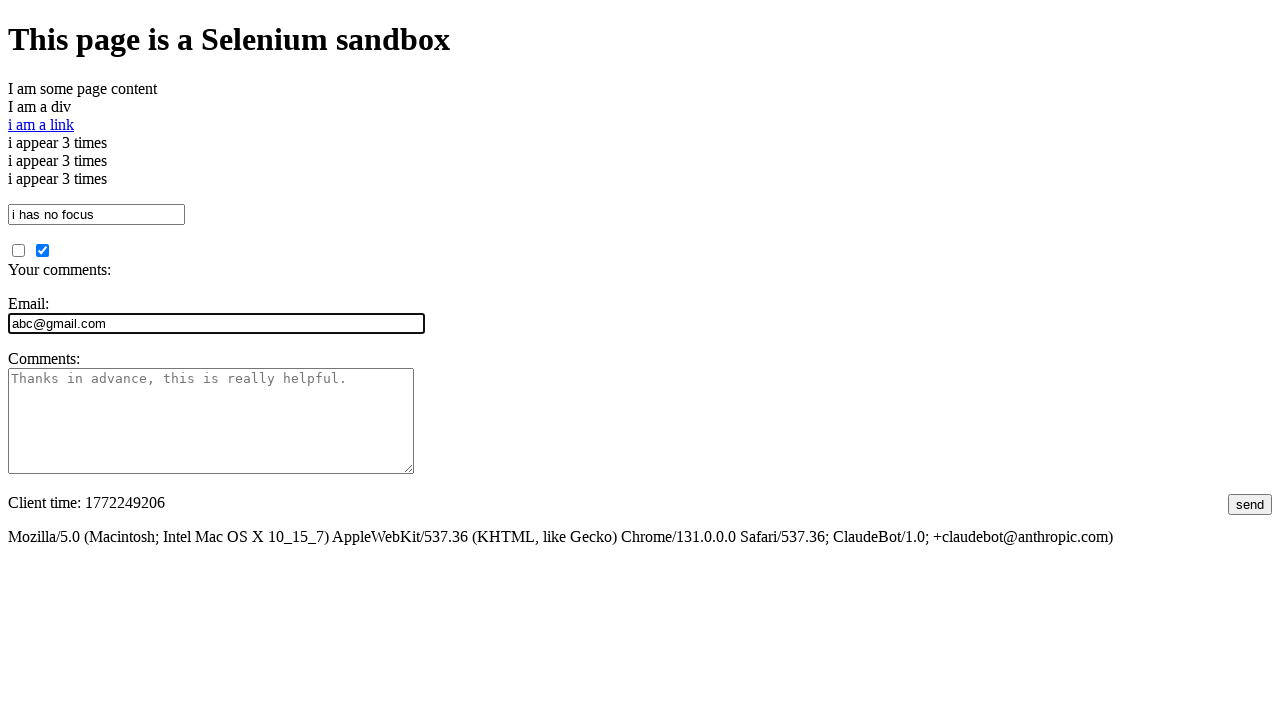

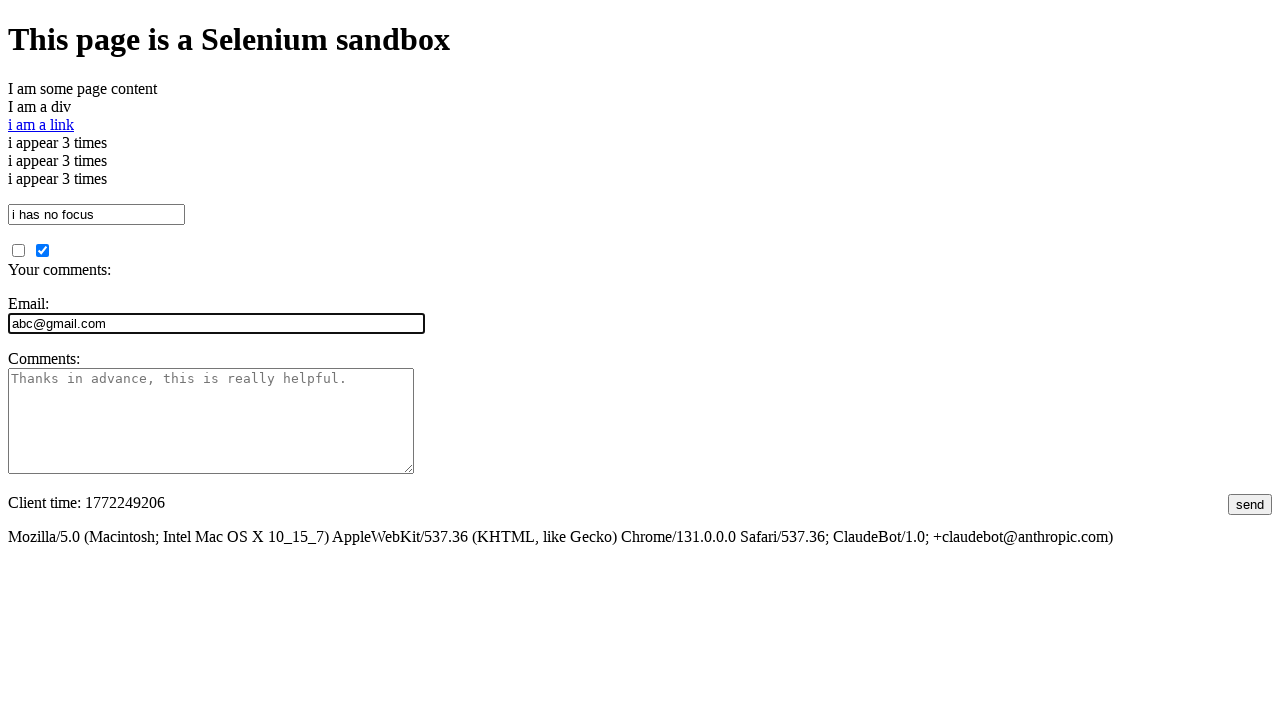